Navigates to the blog section, clicks on a blog post, and then navigates through previous posts using the navigation links.

Starting URL: https://crisis-diary.net/

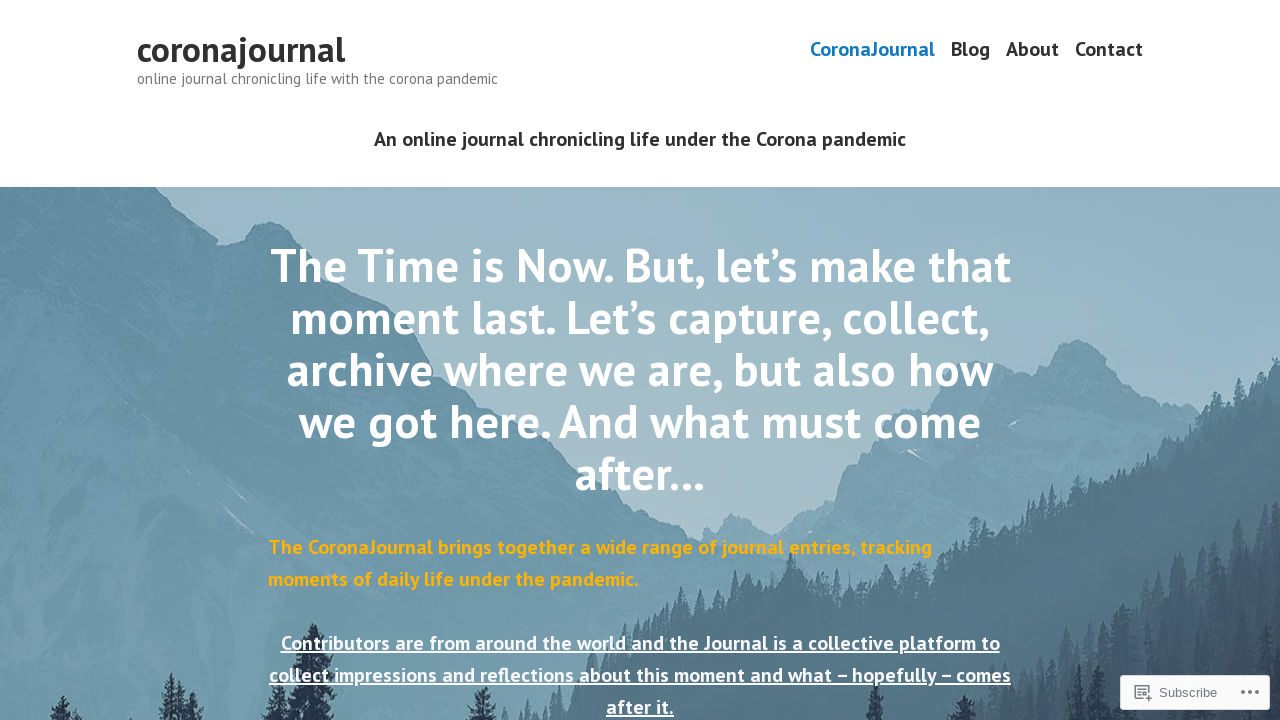

Clicked Blog link in navigation at (970, 50) on a:text('Blog')
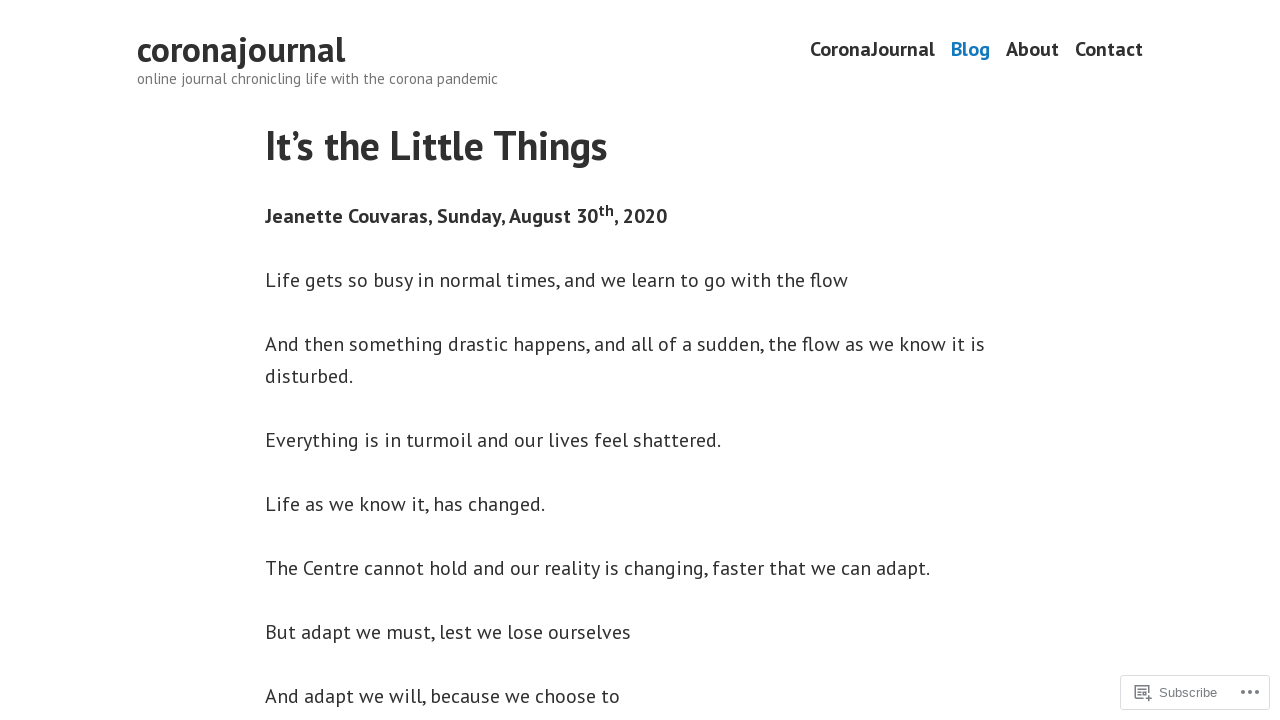

Blog page loaded with entry titles visible
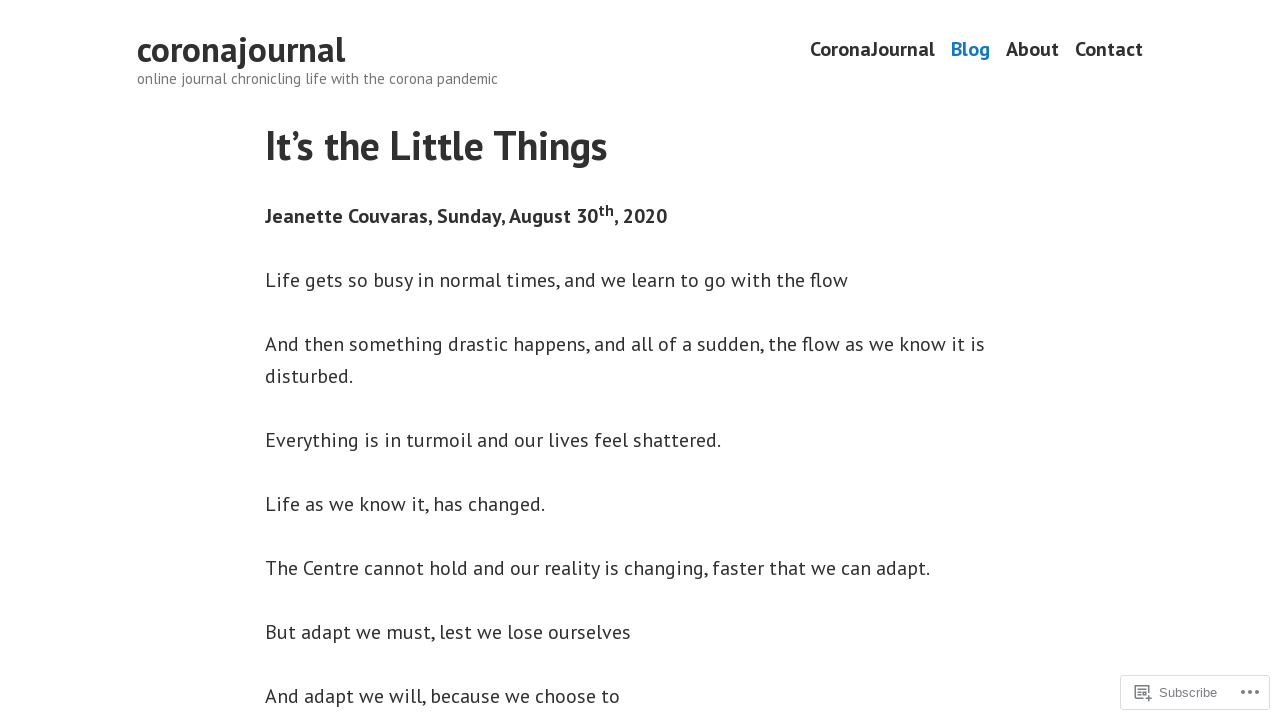

Clicked on first blog post at (436, 145) on h2.entry-title a
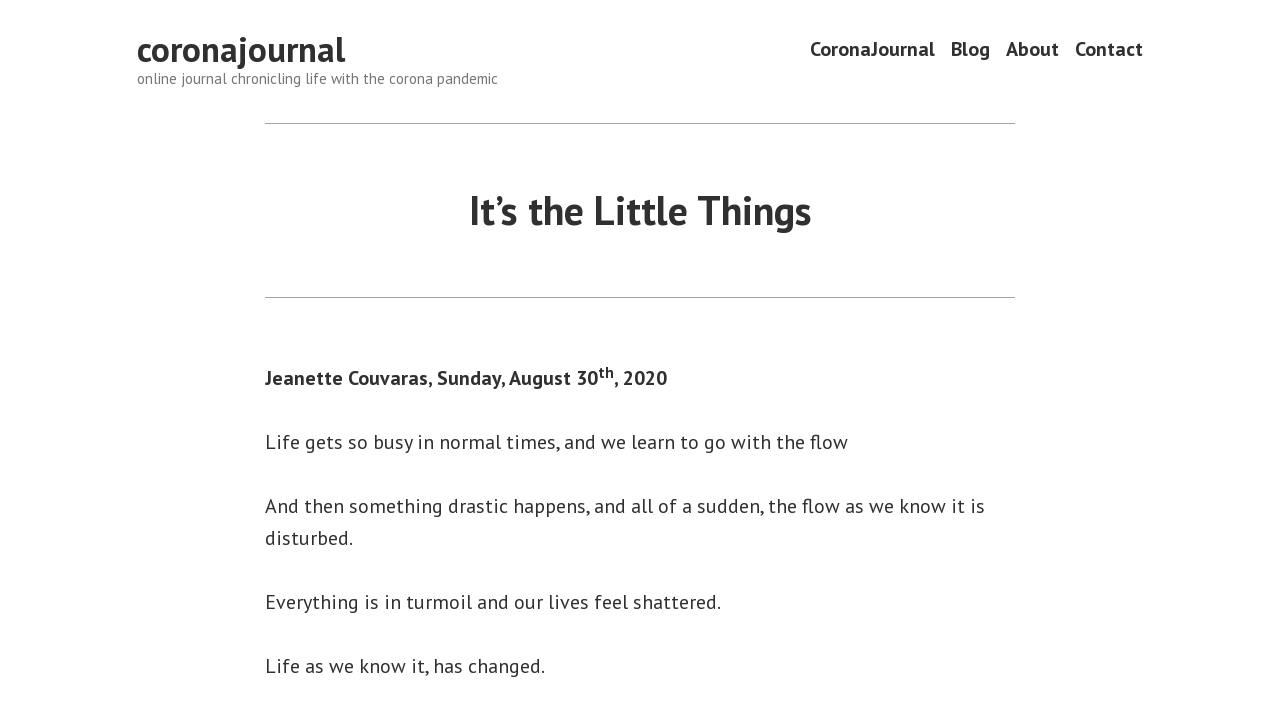

Blog post content loaded
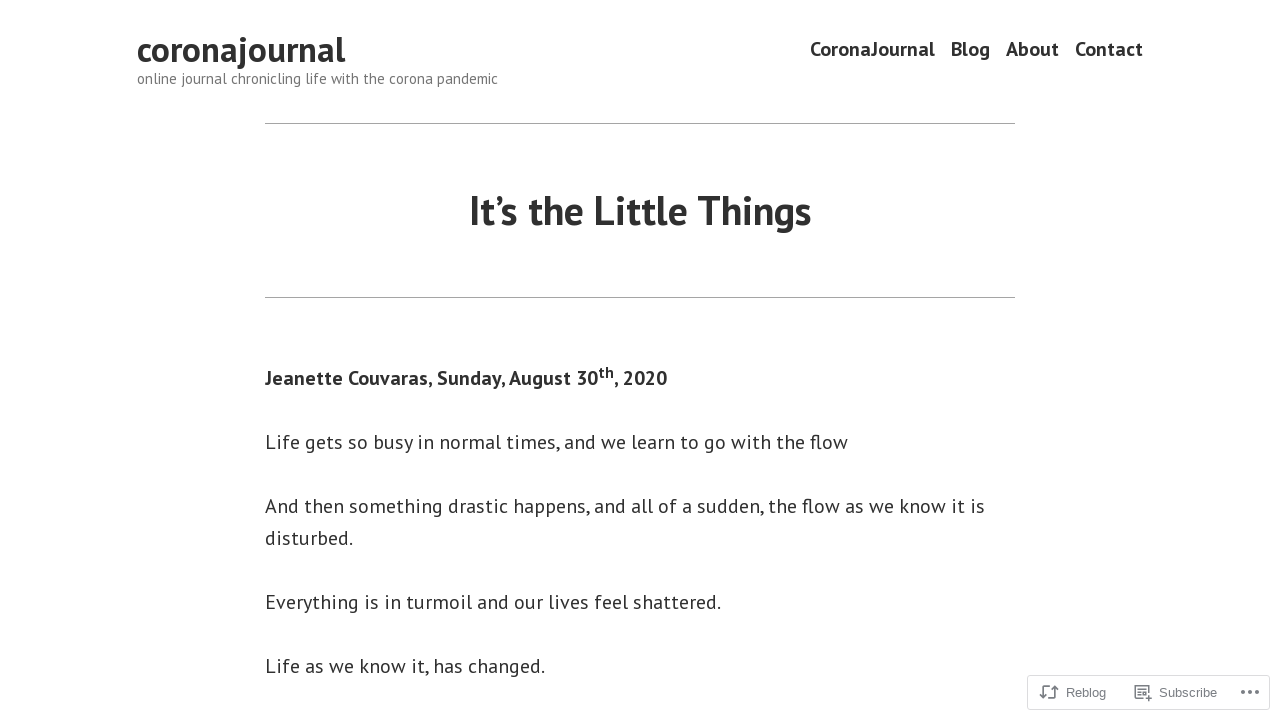

Clicked previous post navigation link at (361, 559) on .nav-previous
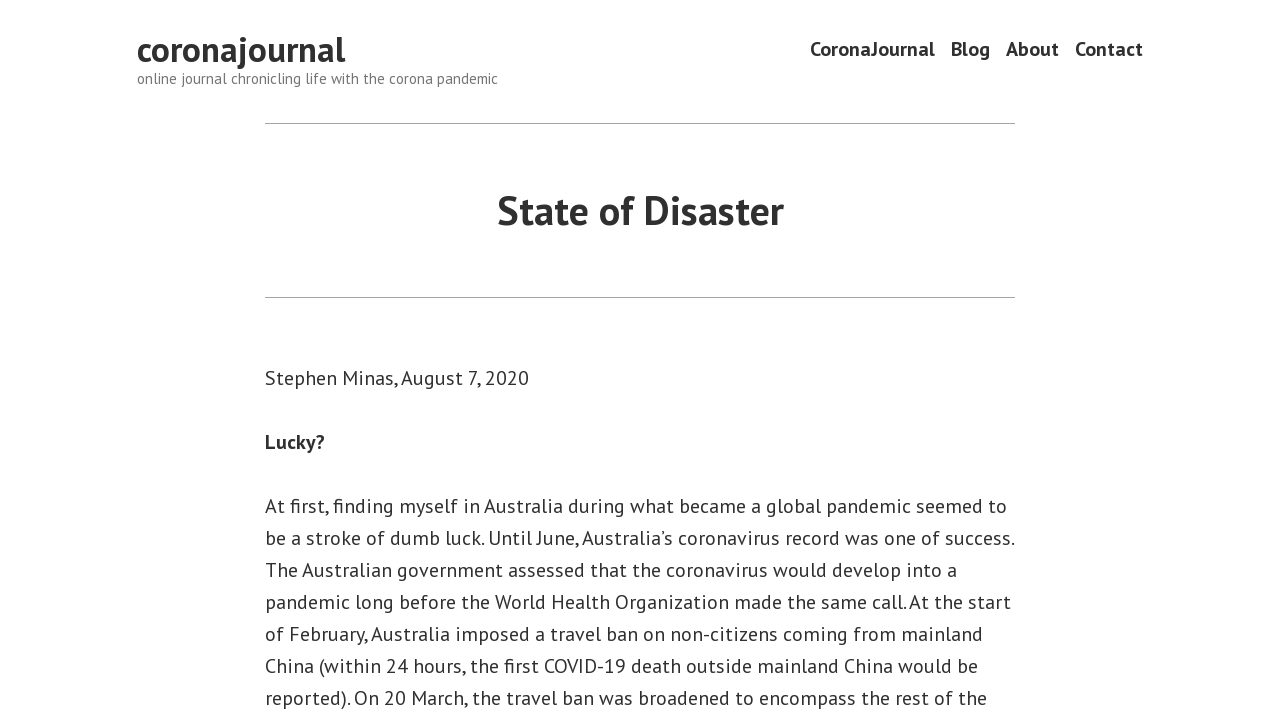

Previous blog post content loaded
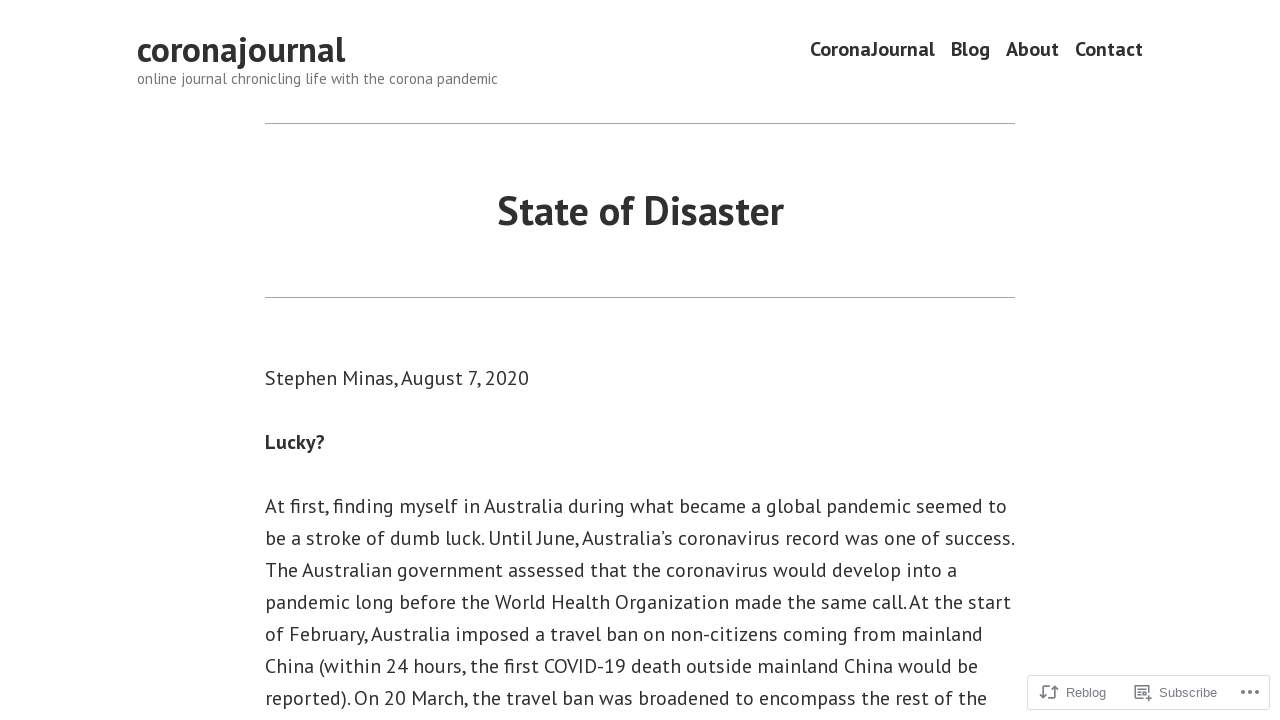

Clicked previous post navigation link at (448, 538) on .nav-previous
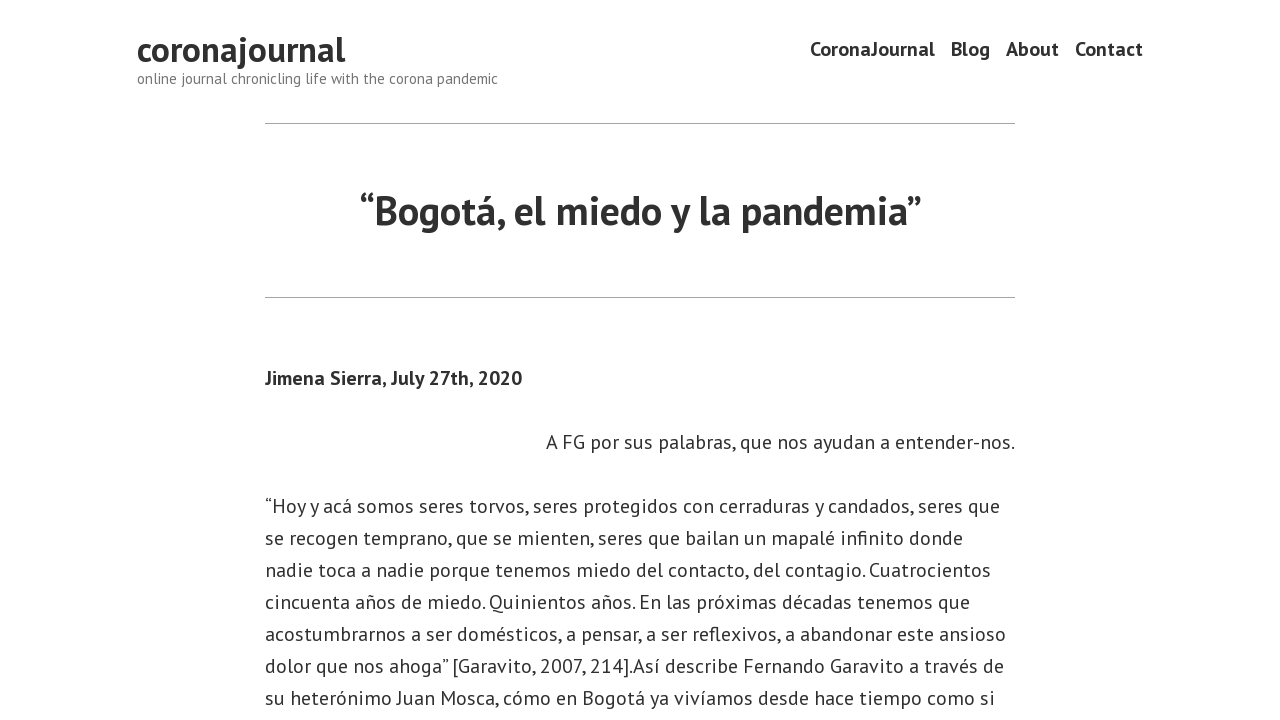

Previous blog post content loaded
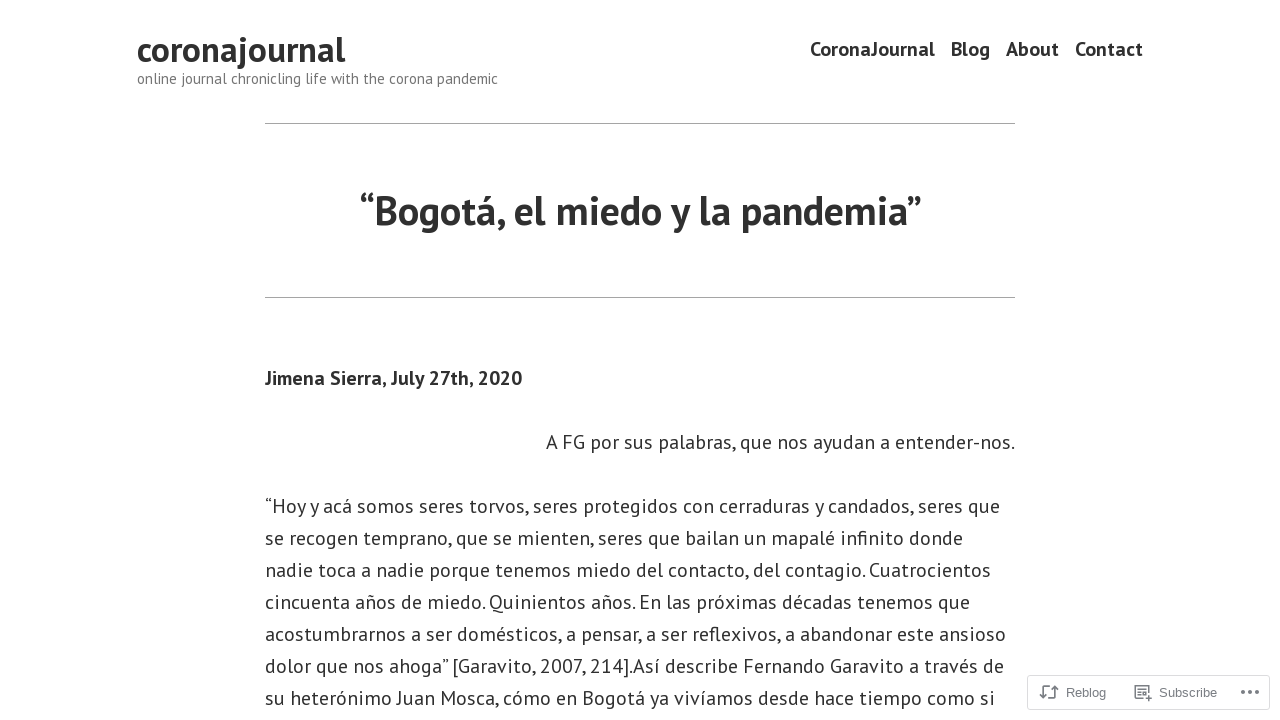

Clicked previous post navigation link at (448, 538) on .nav-previous
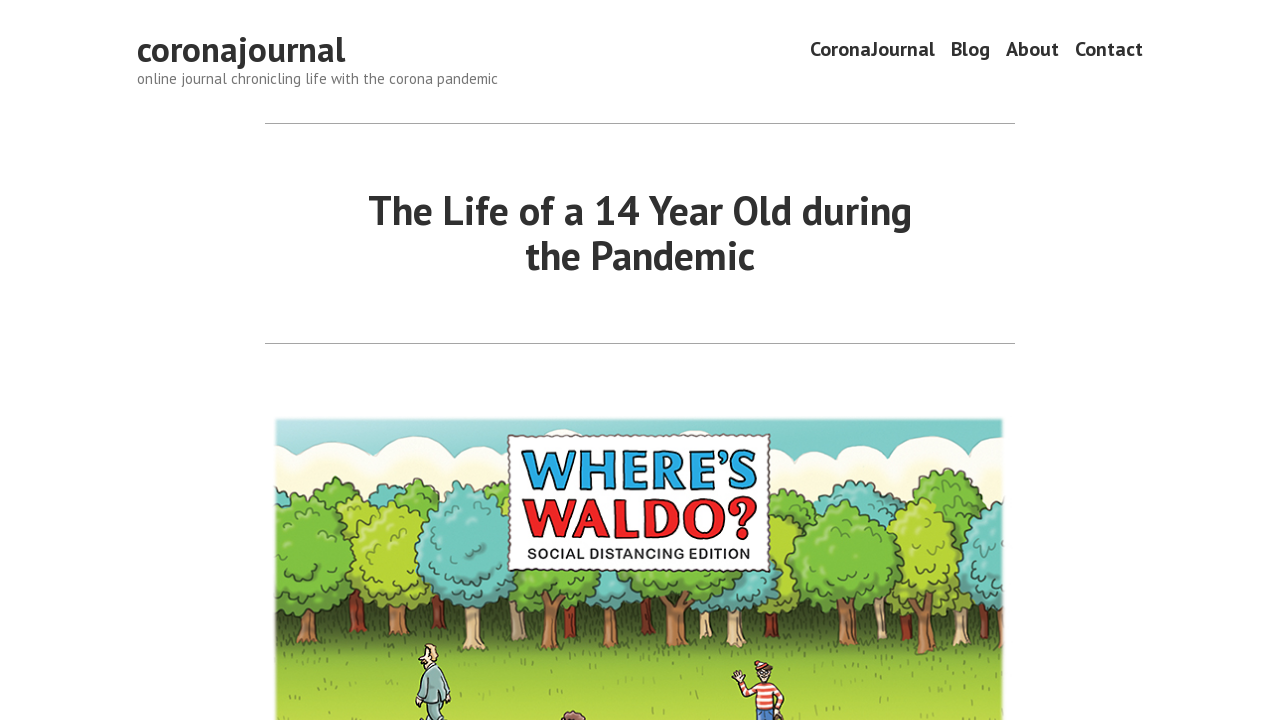

Previous blog post content loaded
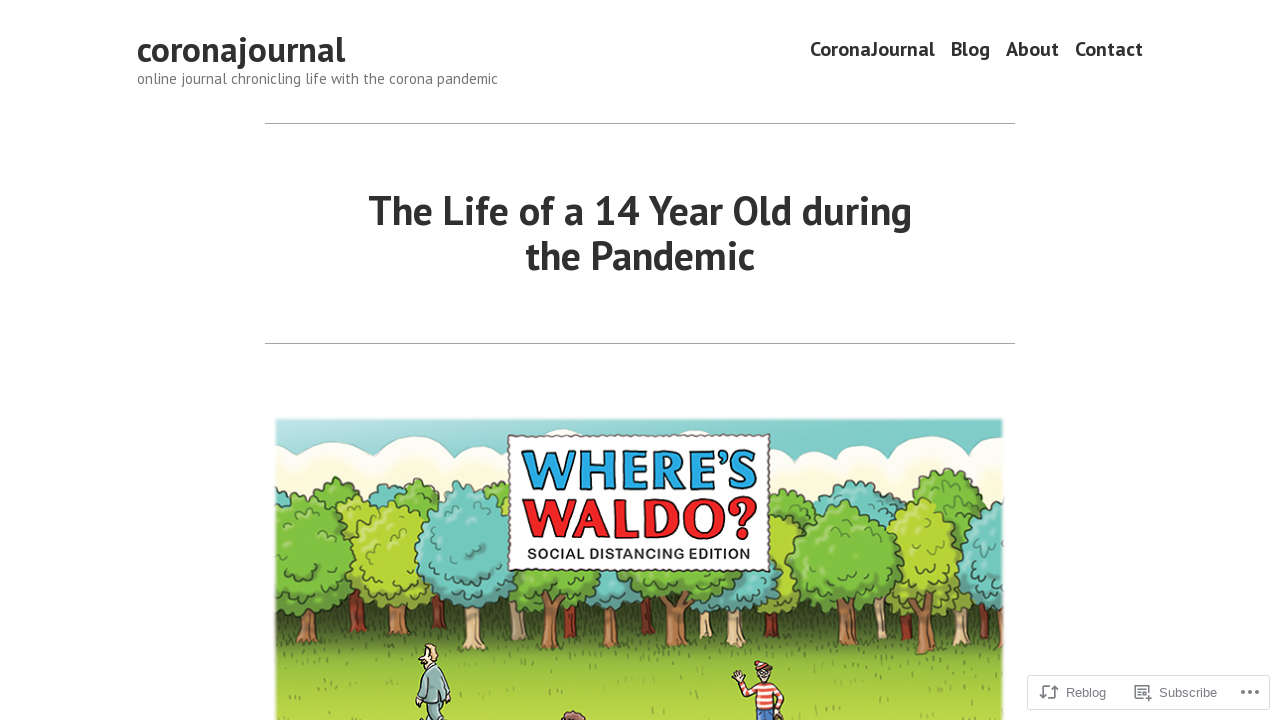

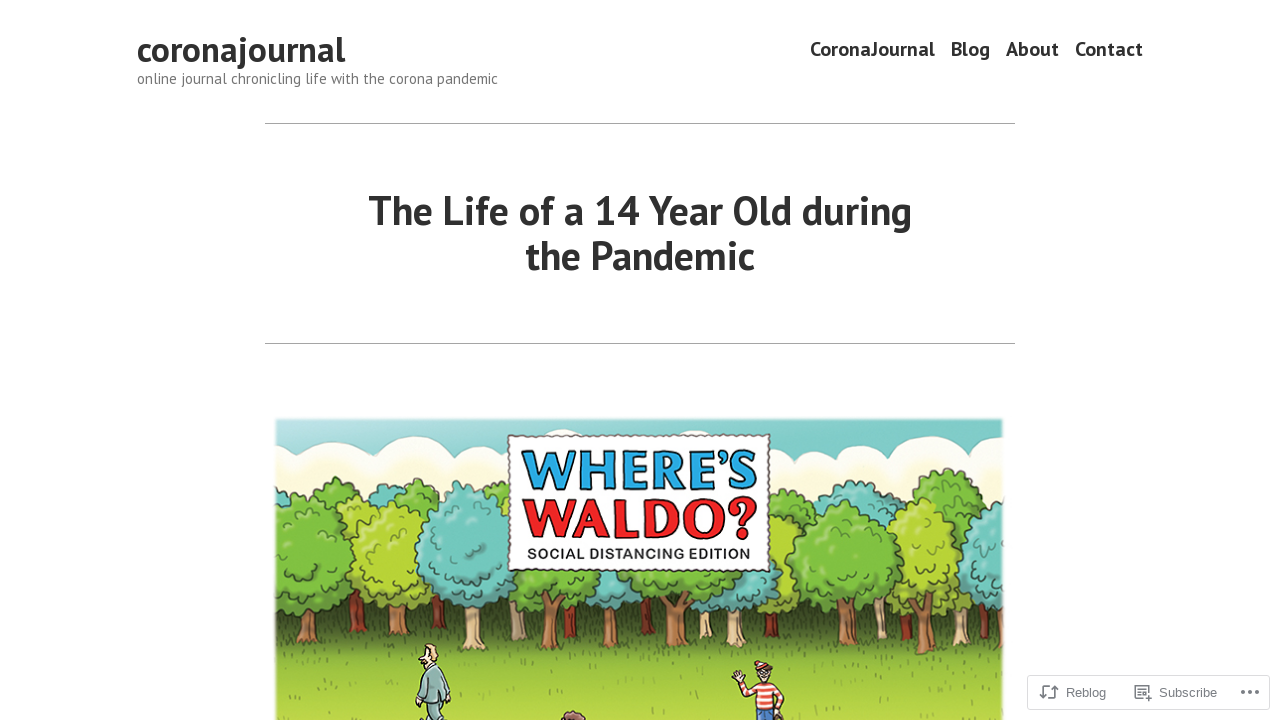